Tests the add/remove elements functionality by clicking the Add Element button, verifying the Delete button appears, clicking Delete, and verifying the page heading remains visible

Starting URL: https://the-internet.herokuapp.com/add_remove_elements/

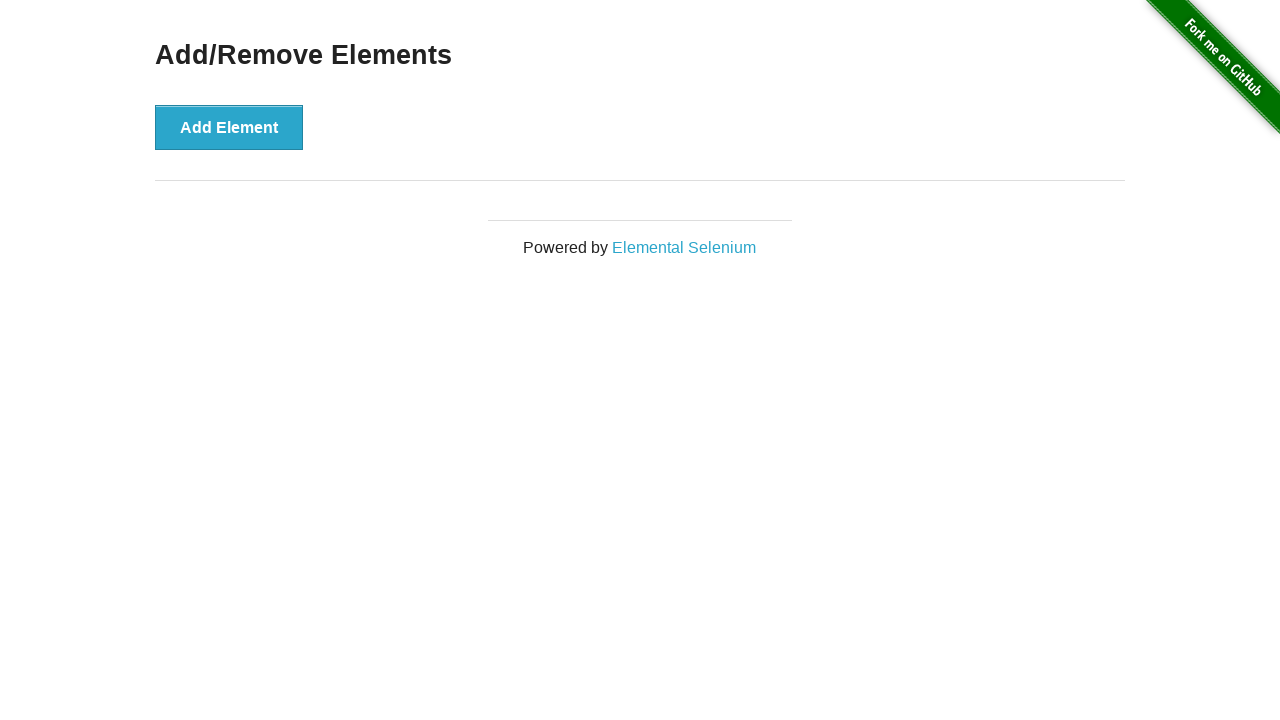

Clicked the Add Element button at (229, 127) on text='Add Element'
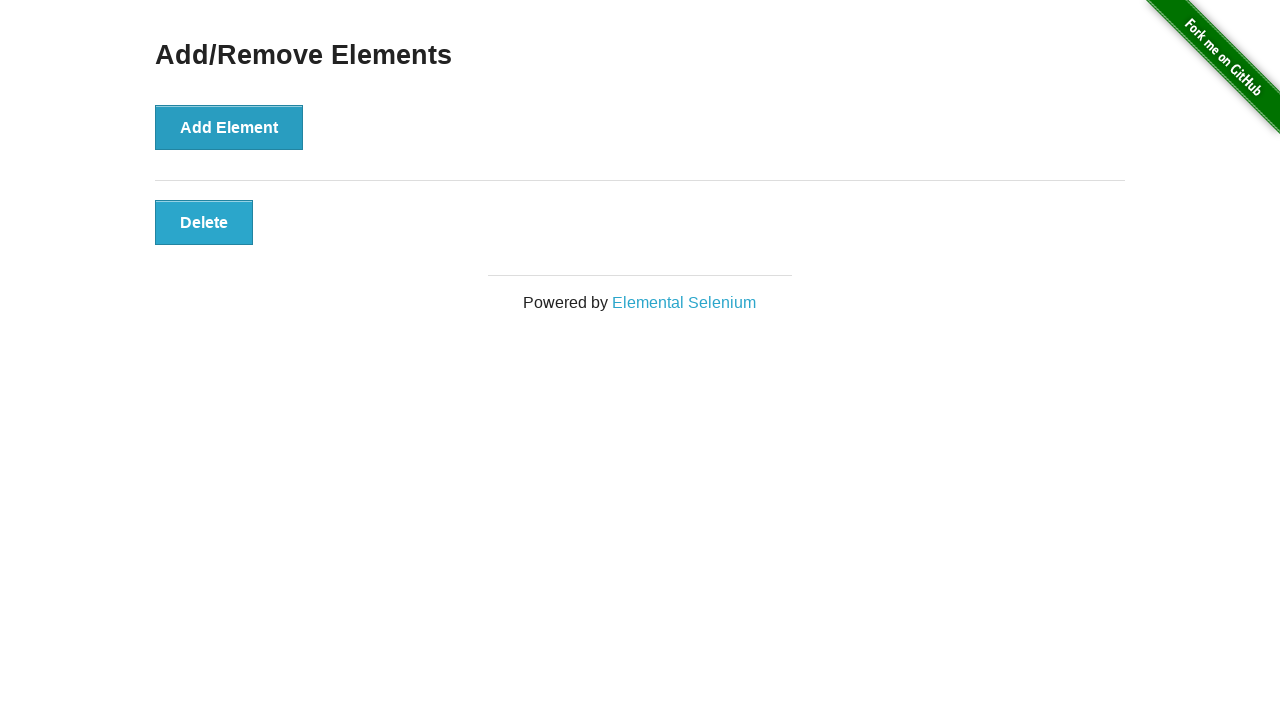

Delete button appeared and is visible
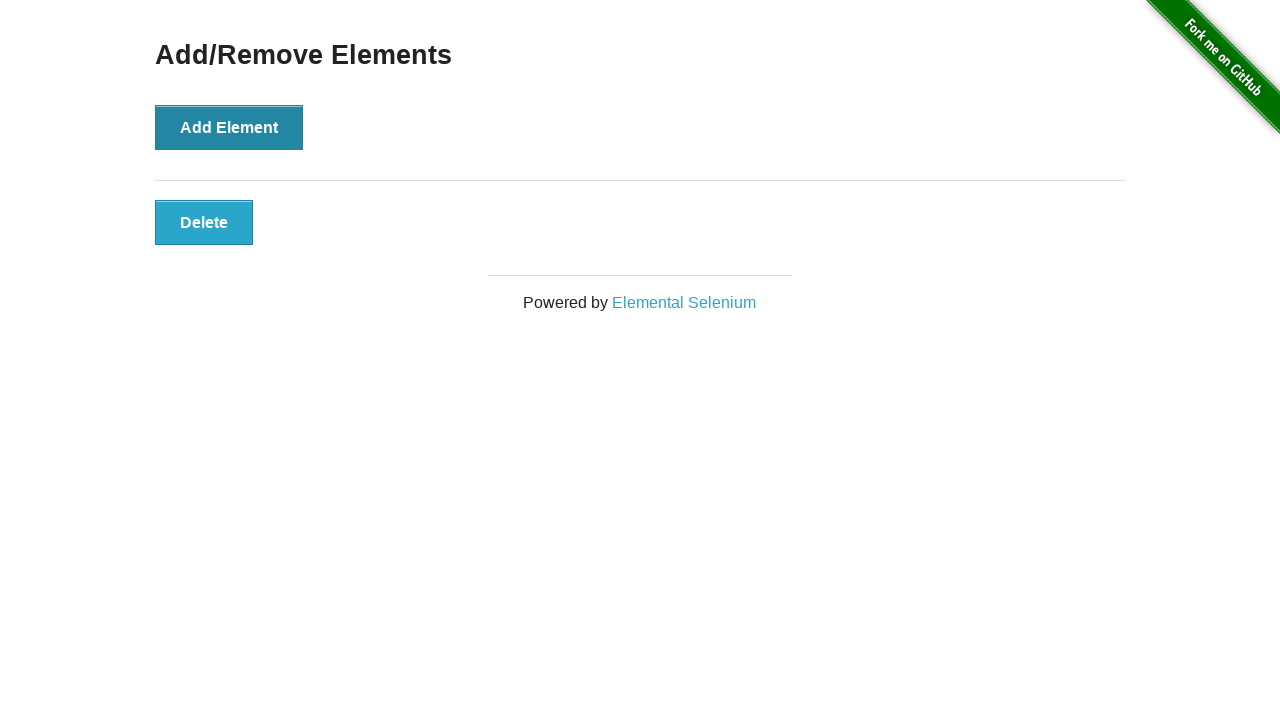

Clicked the Delete button at (204, 222) on text='Delete'
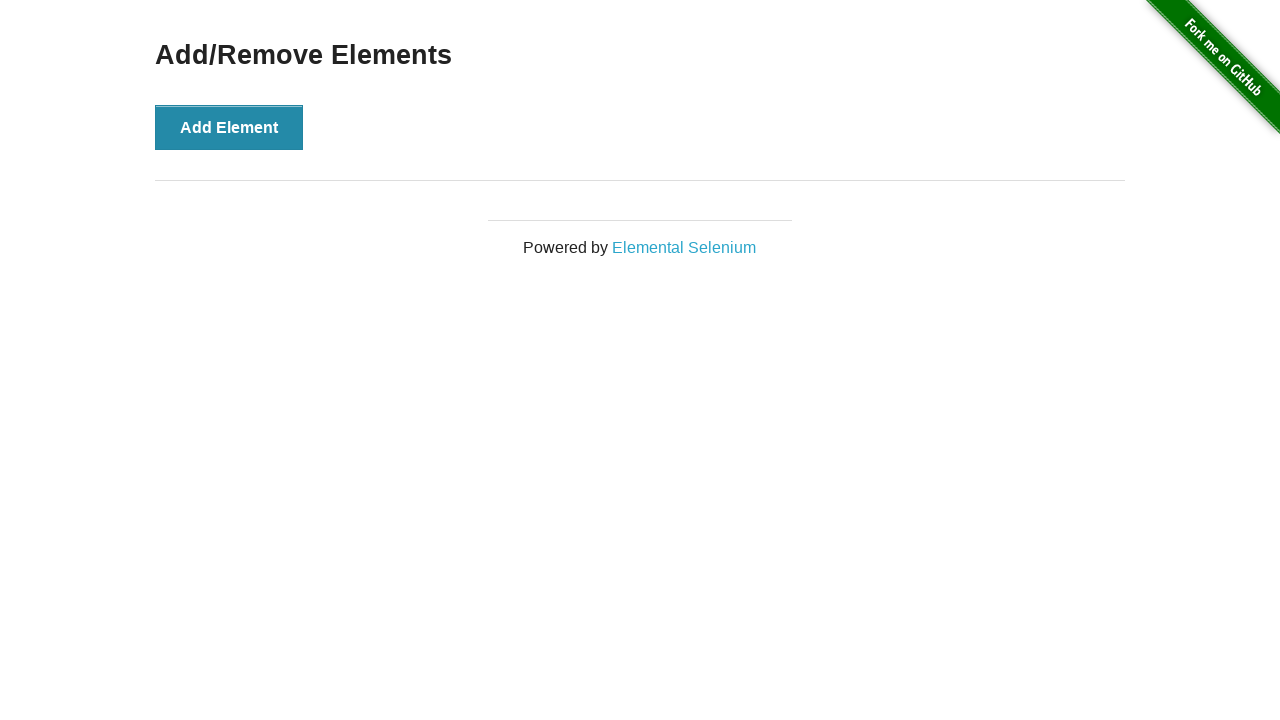

Verified the Add/Remove Elements heading remains visible
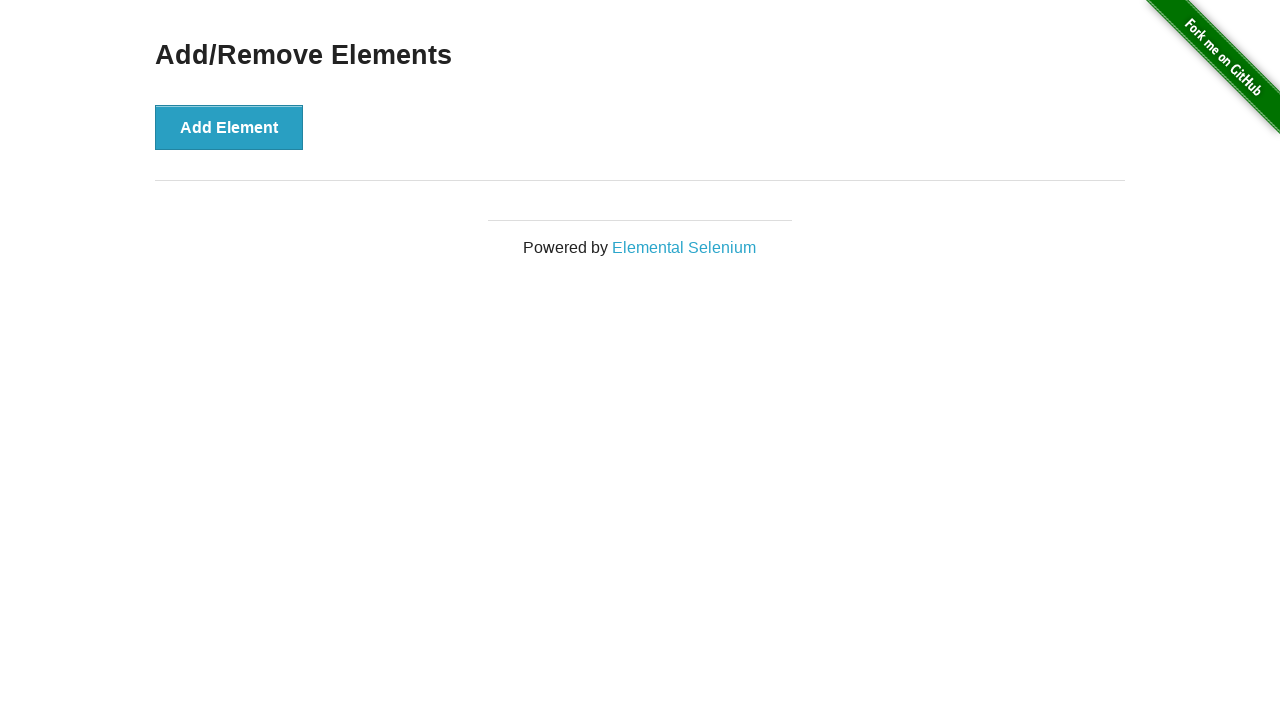

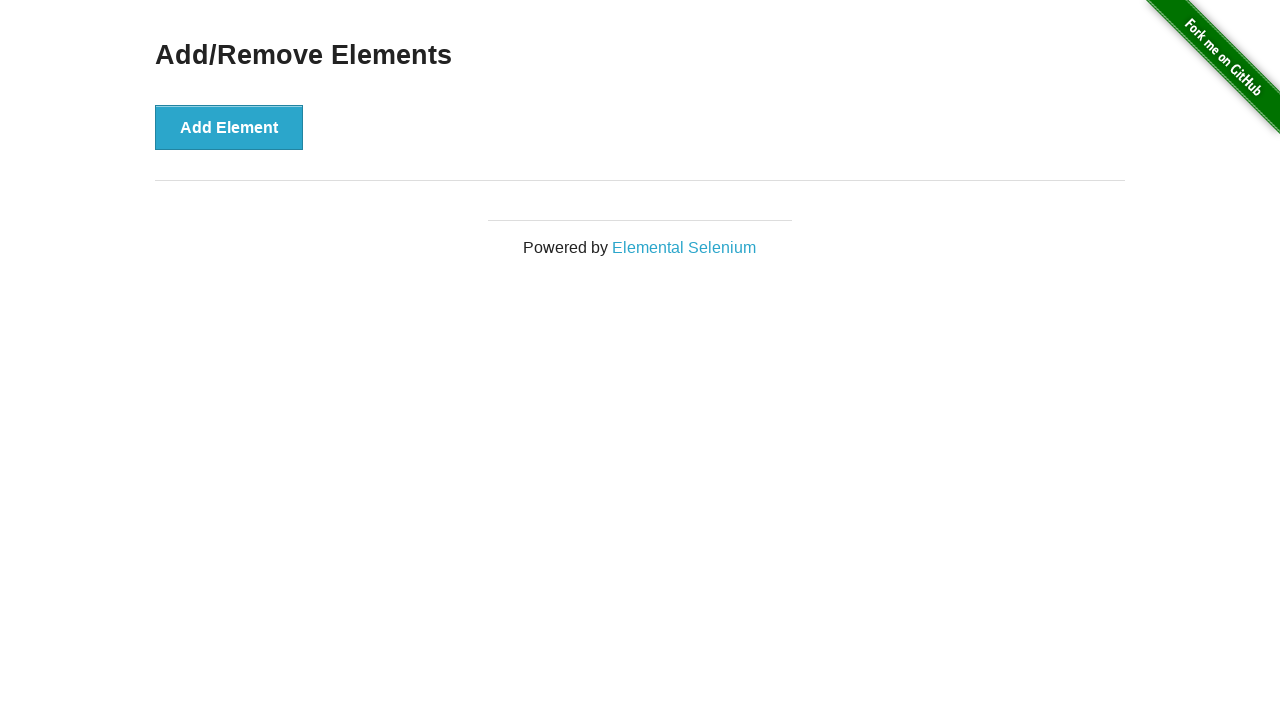